Tests e-commerce functionality by searching for products containing "ca", verifying product count, and adding specific items to cart including the third product and any product containing "Cashews"

Starting URL: https://rahulshettyacademy.com/seleniumPractise/#/

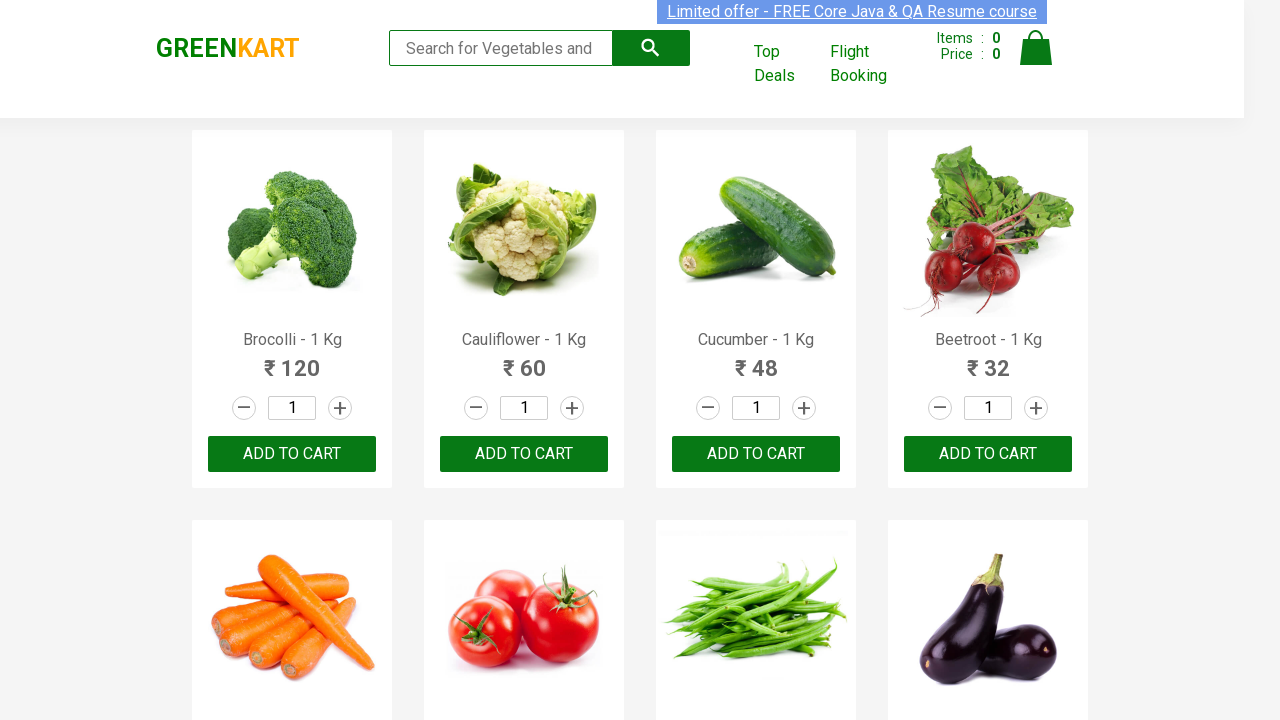

Filled search field with 'ca' on .search-keyword
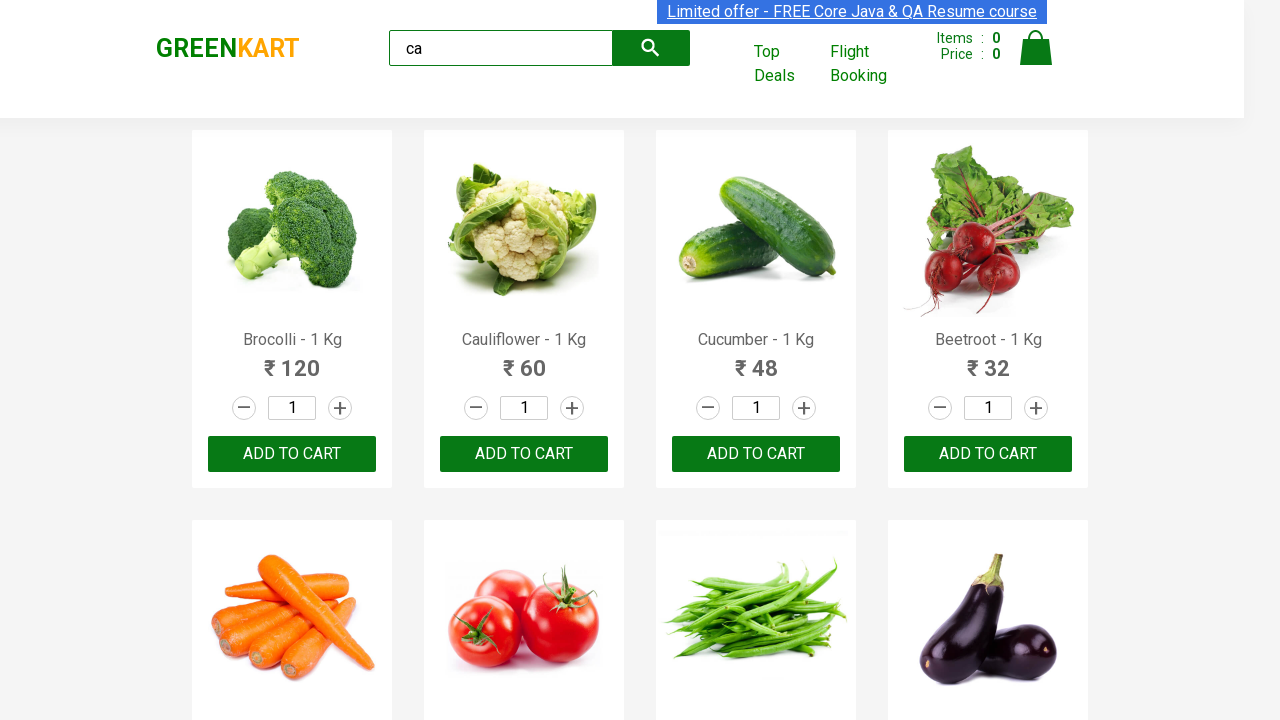

Waited 2 seconds for products to filter
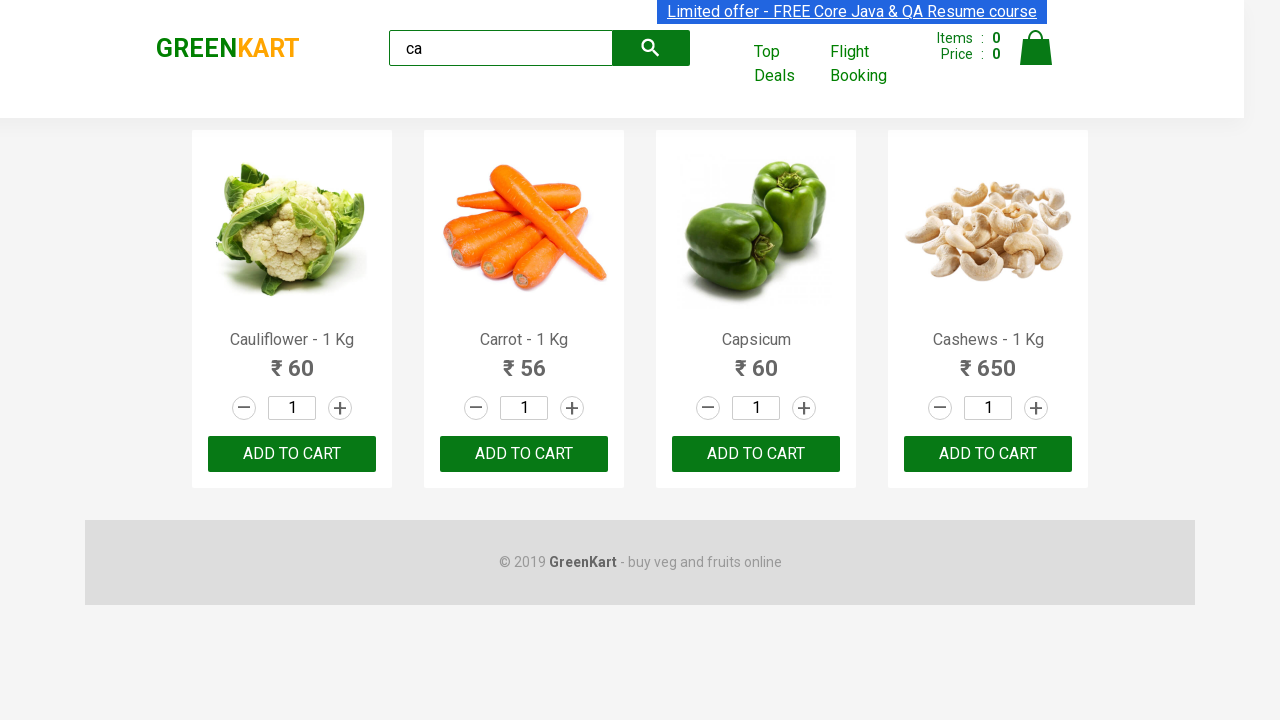

Verified 5 products are displayed (total page count)
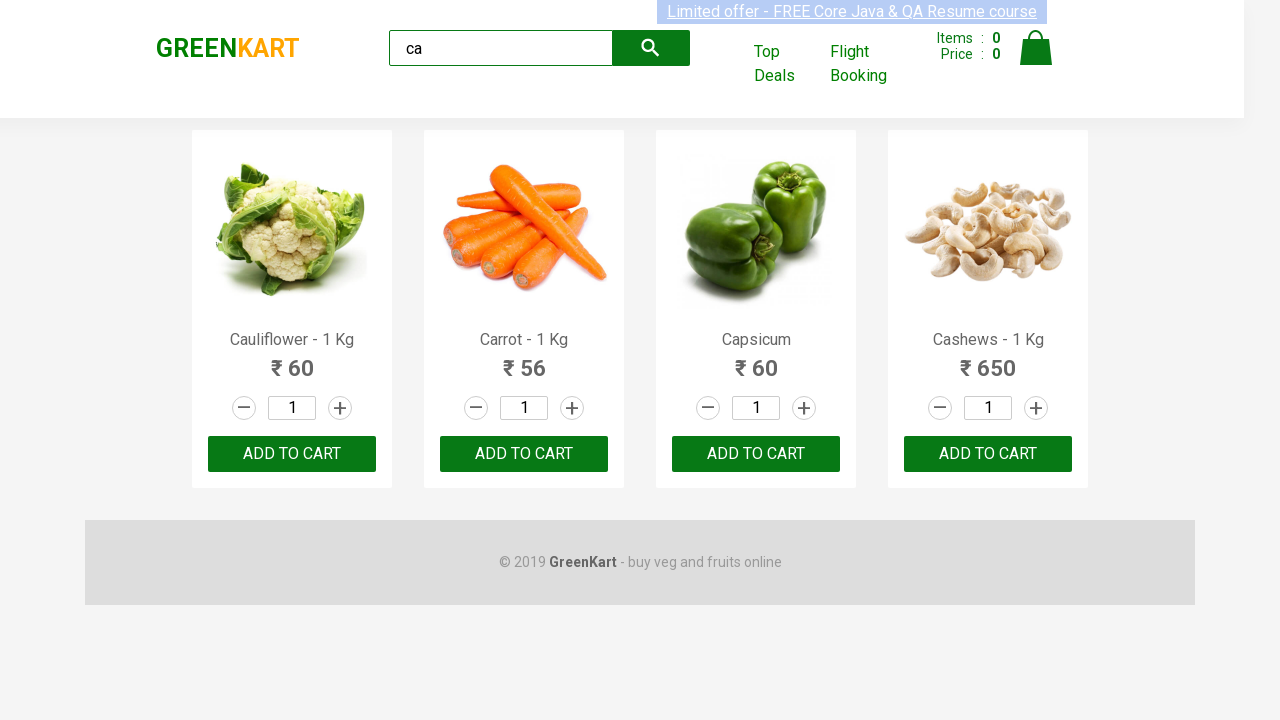

Verified 4 products in the main container
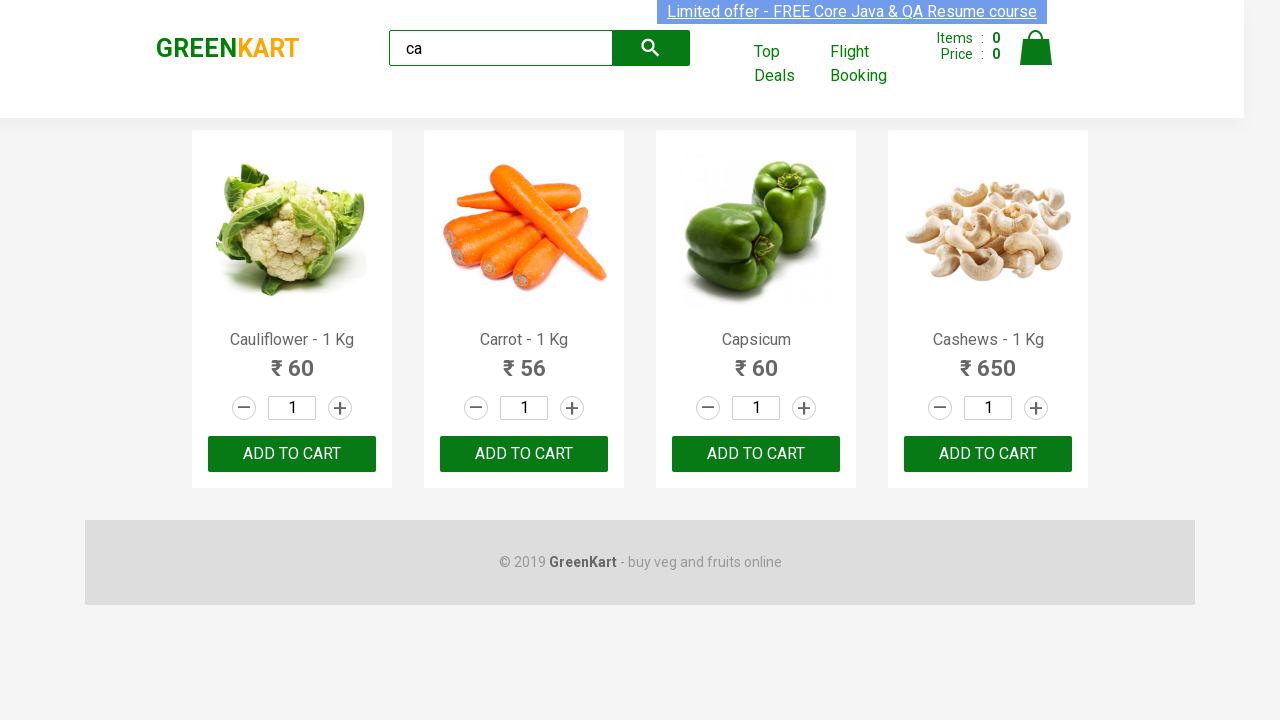

Clicked ADD TO CART button for the third product at (756, 454) on .products >> .product >> nth=2 >> internal:text="ADD TO CART"i
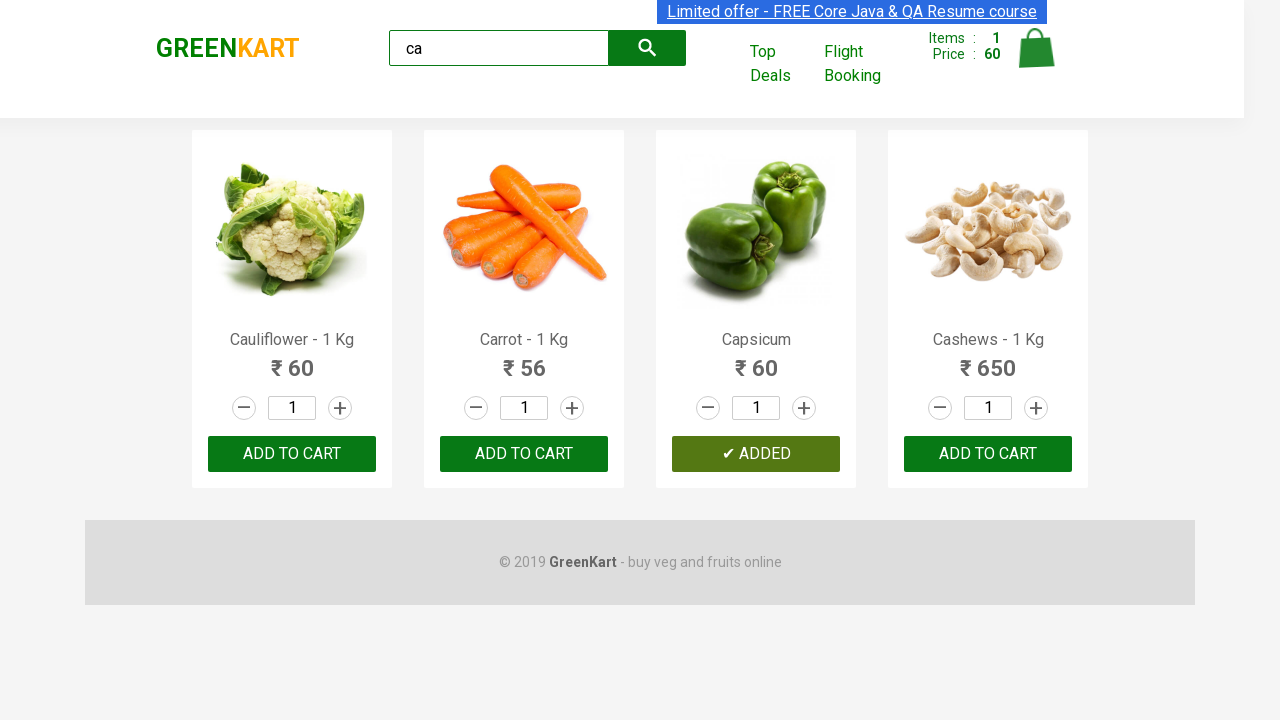

Found and clicked ADD TO CART button for Cashews product at (988, 454) on .products >> .product >> nth=3 >> button
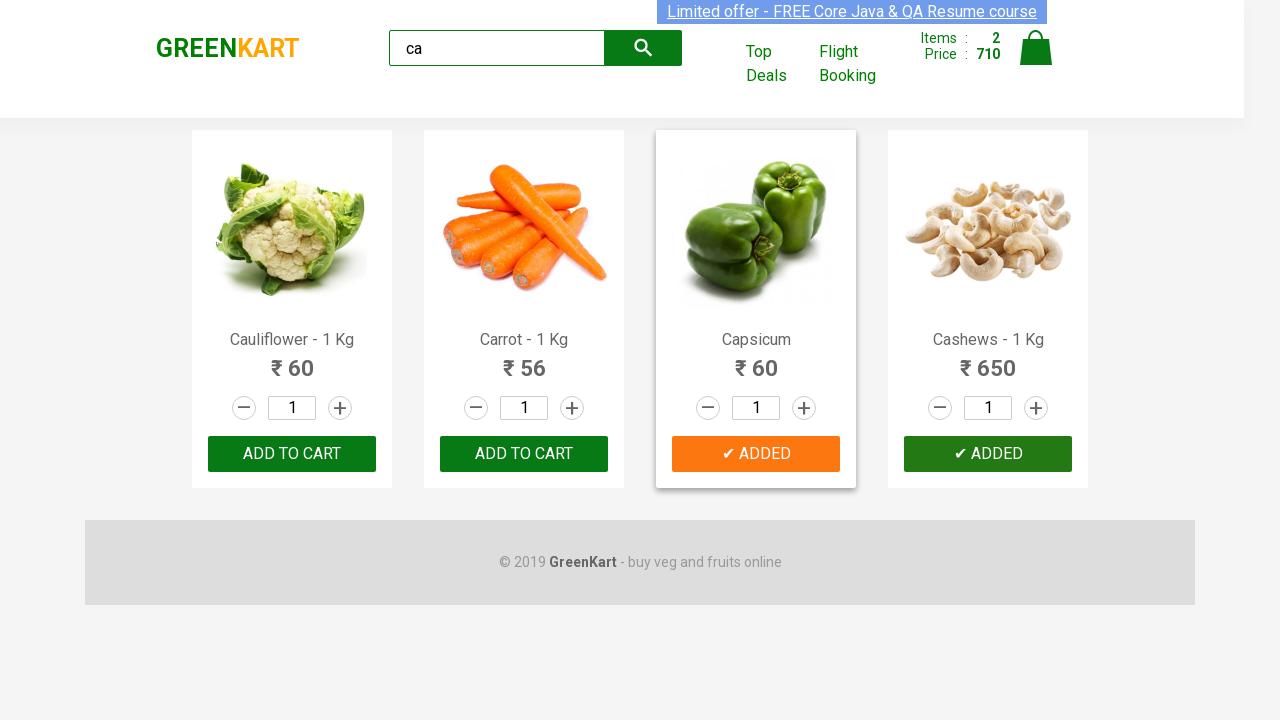

Verified brand text is 'GREENKART'
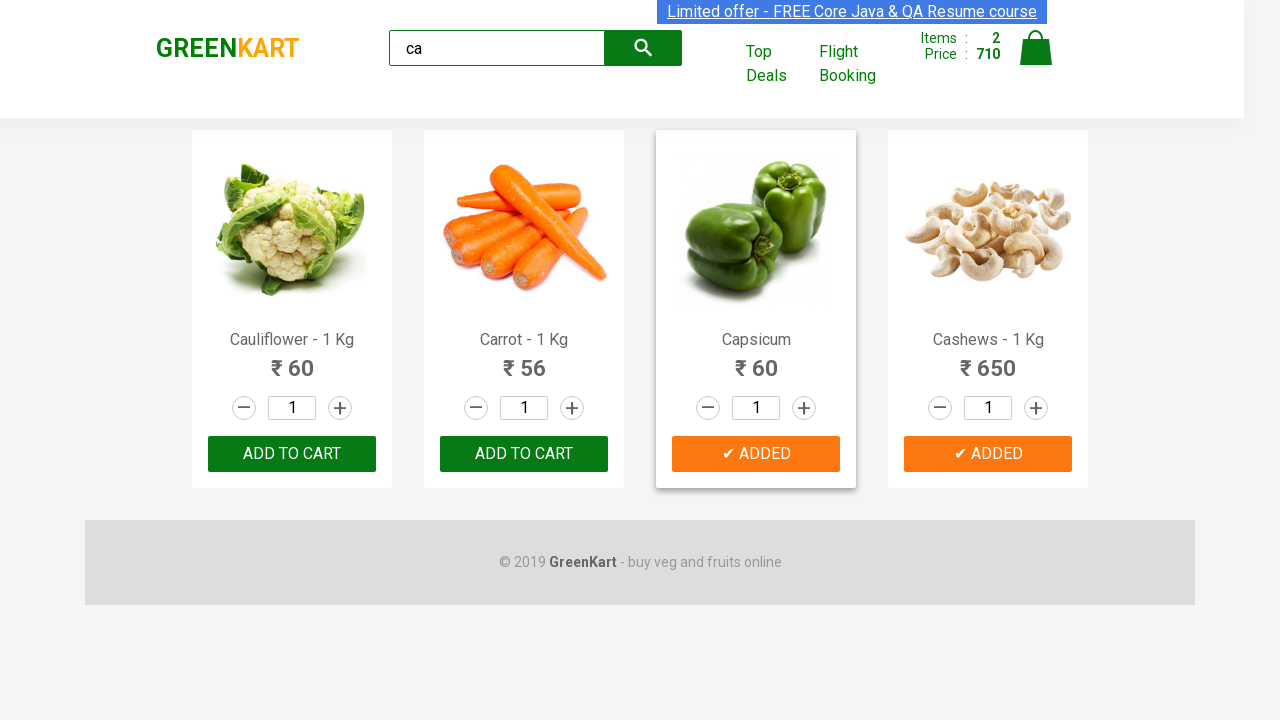

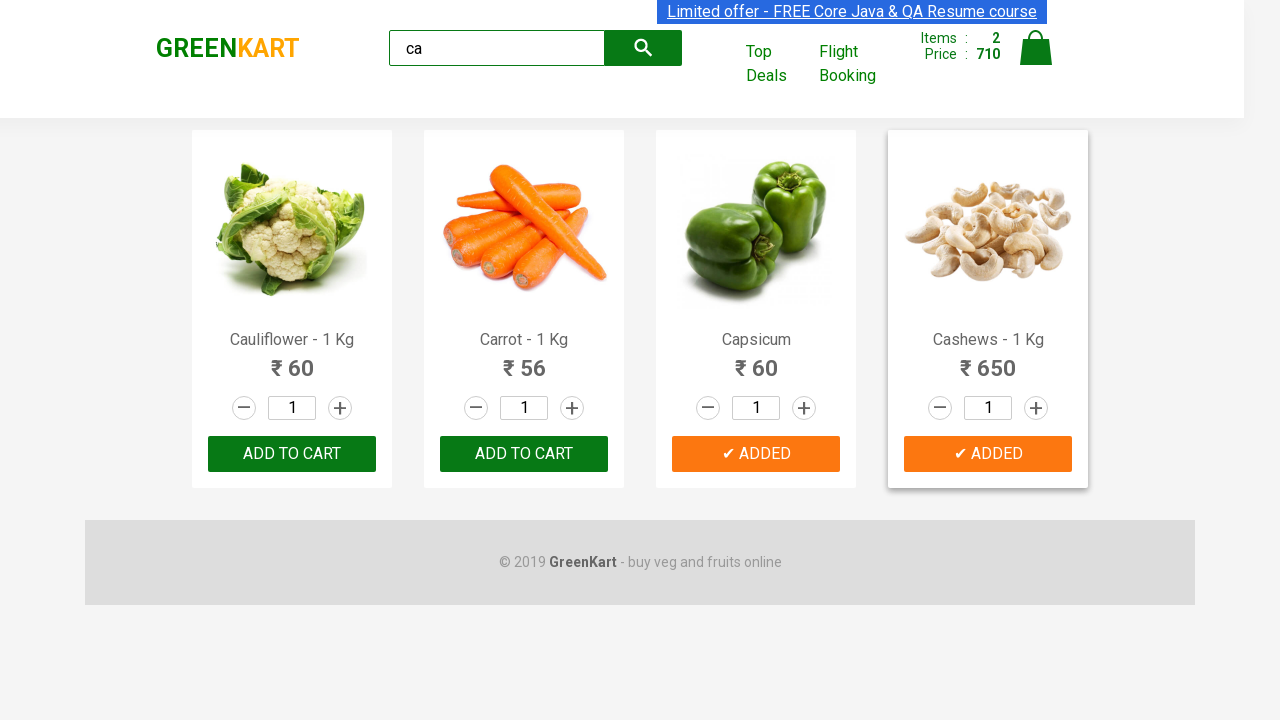